Navigates to a dropdown/select testing page on leafground.com to practice multi-select dropdown interactions

Starting URL: https://leafground.com/select.xhtml

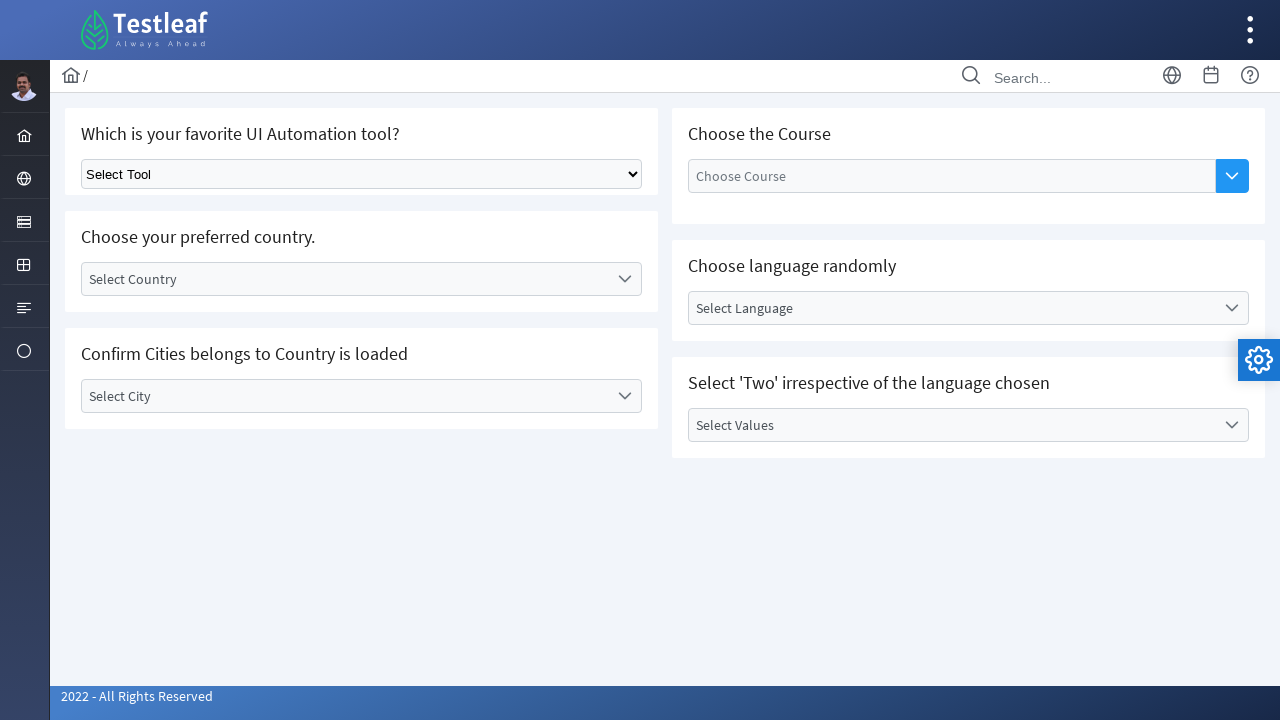

Navigated to leafground.com select dropdown testing page
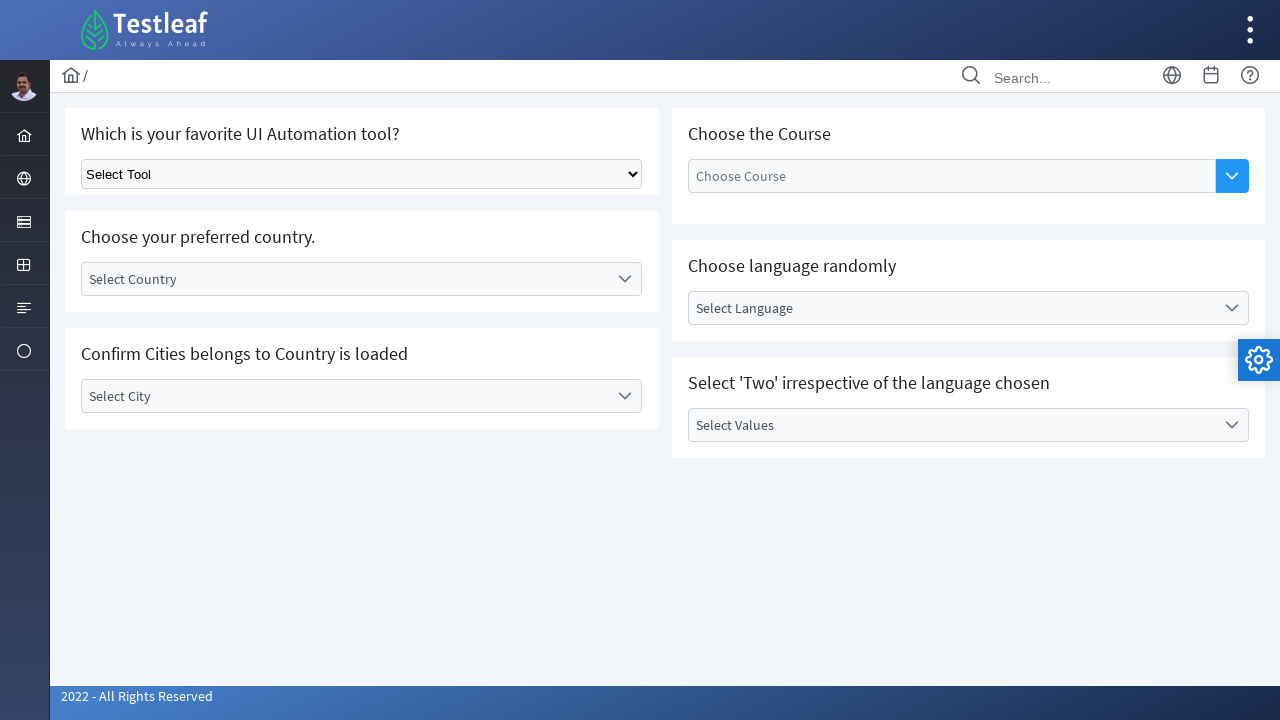

Waited for select dropdown elements to load
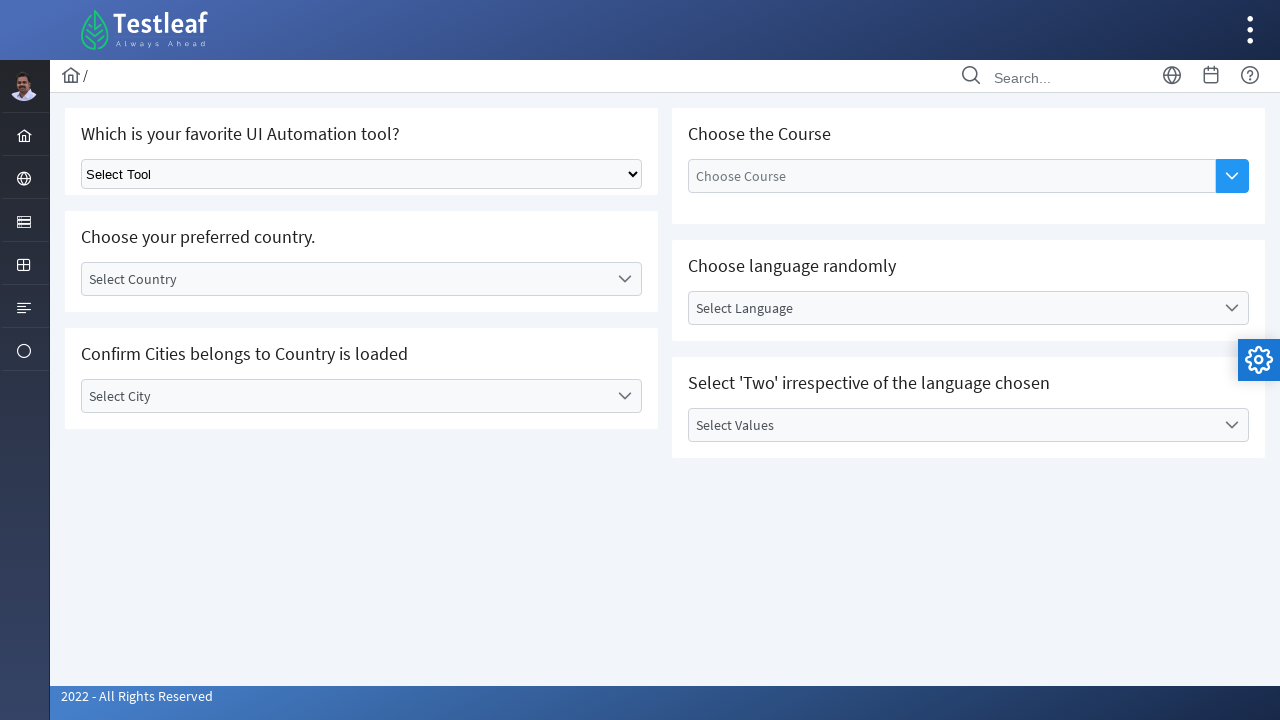

Selected option at index 1 from the first dropdown on select >> nth=0
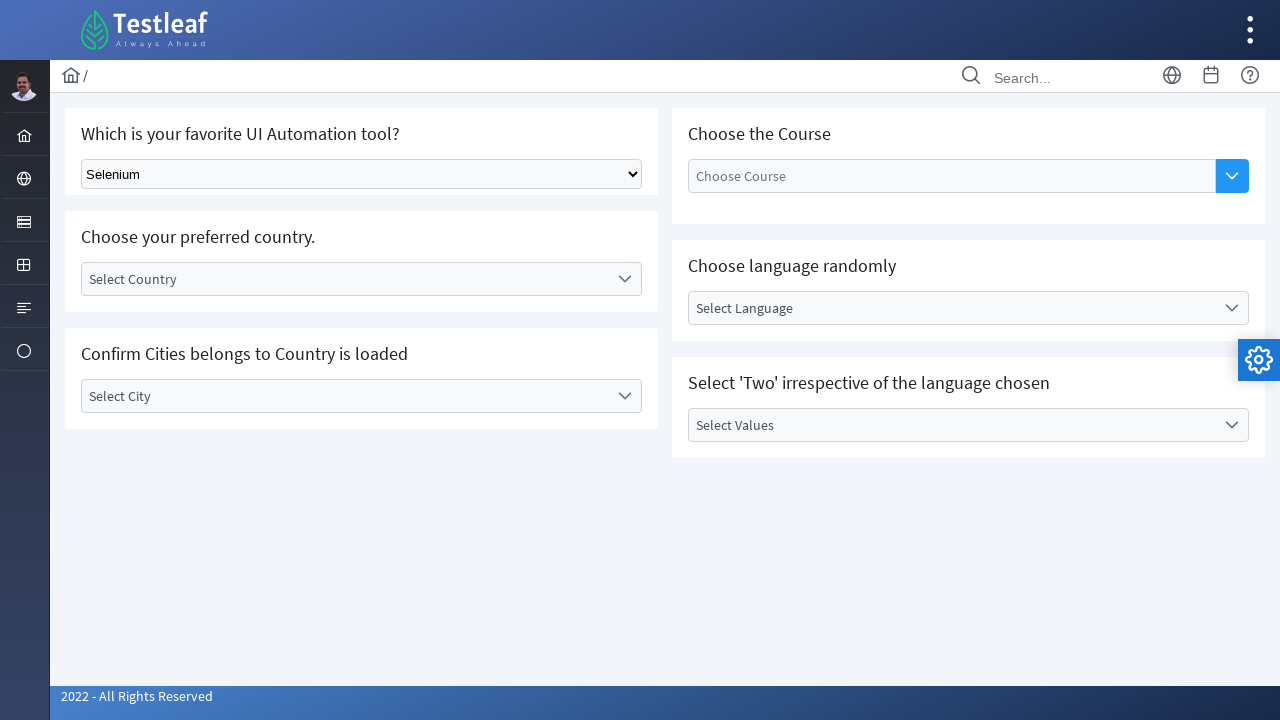

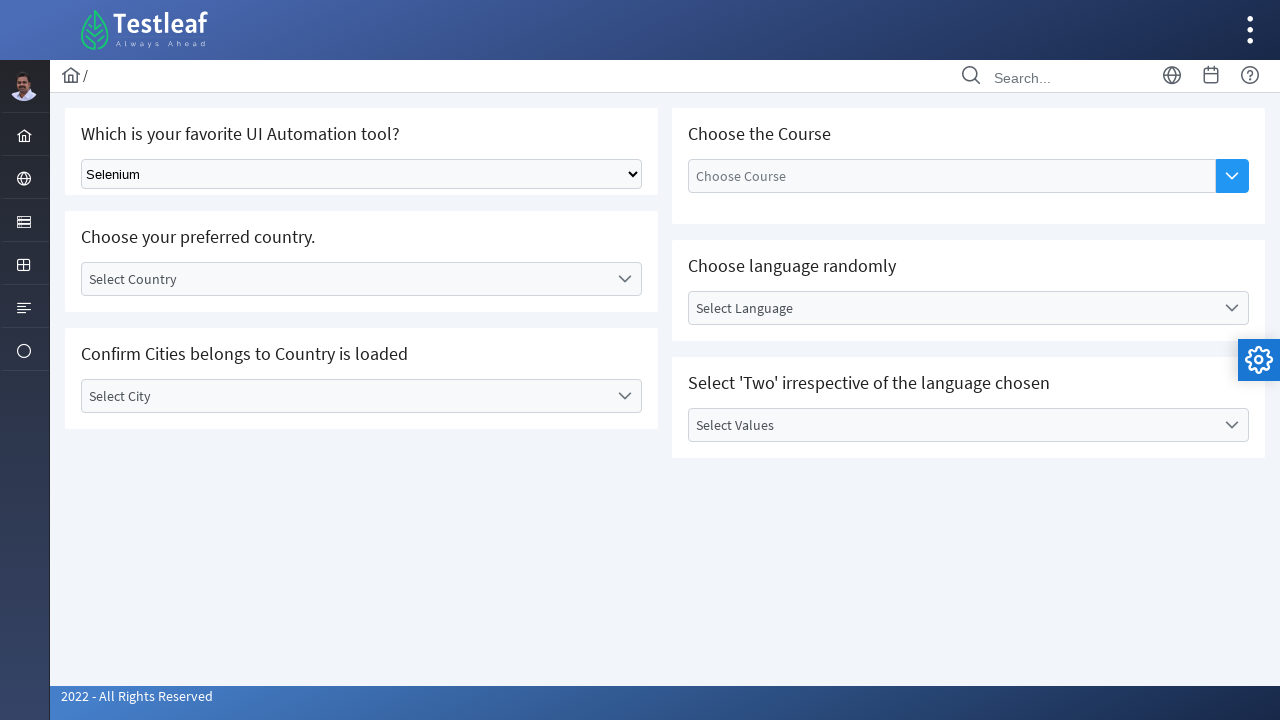